Tests menu navigation by hovering over nested menu items and clicking on a sub-menu item

Starting URL: https://demoqa.com/menu

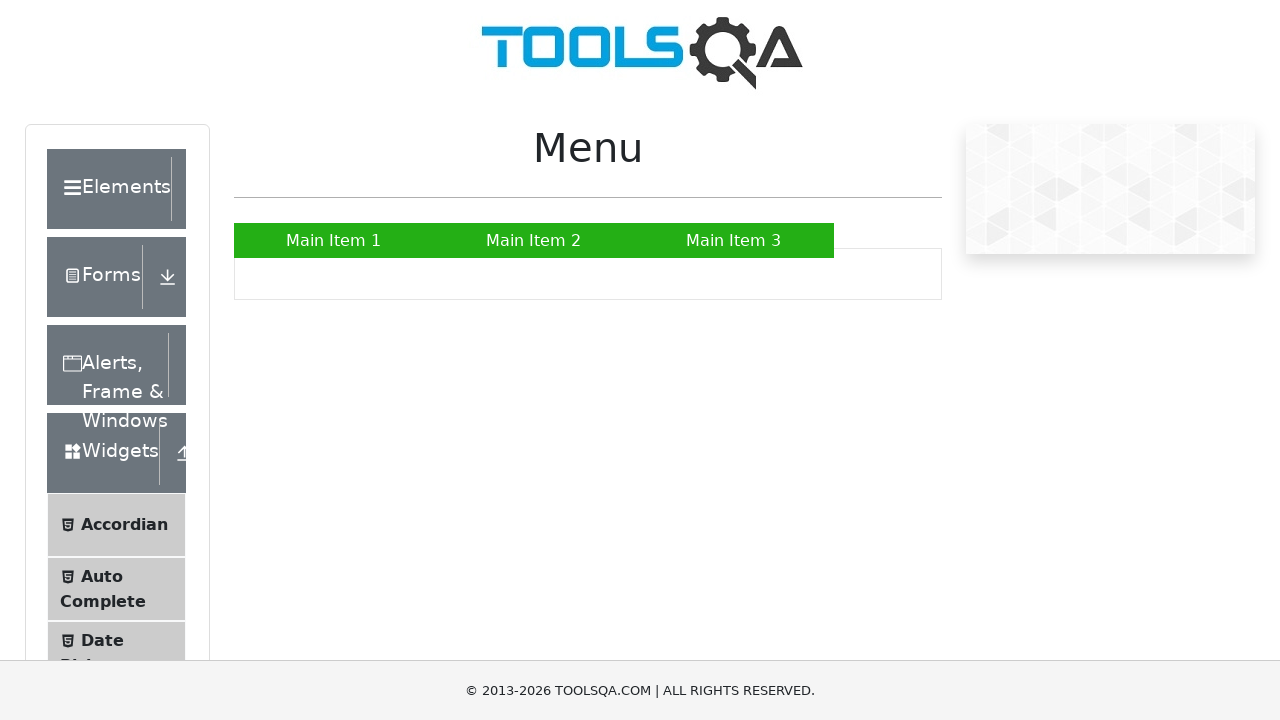

Hovered over Main Item 2 to reveal submenu at (534, 240) on xpath=//a[contains(text(),'Main Item 2')]
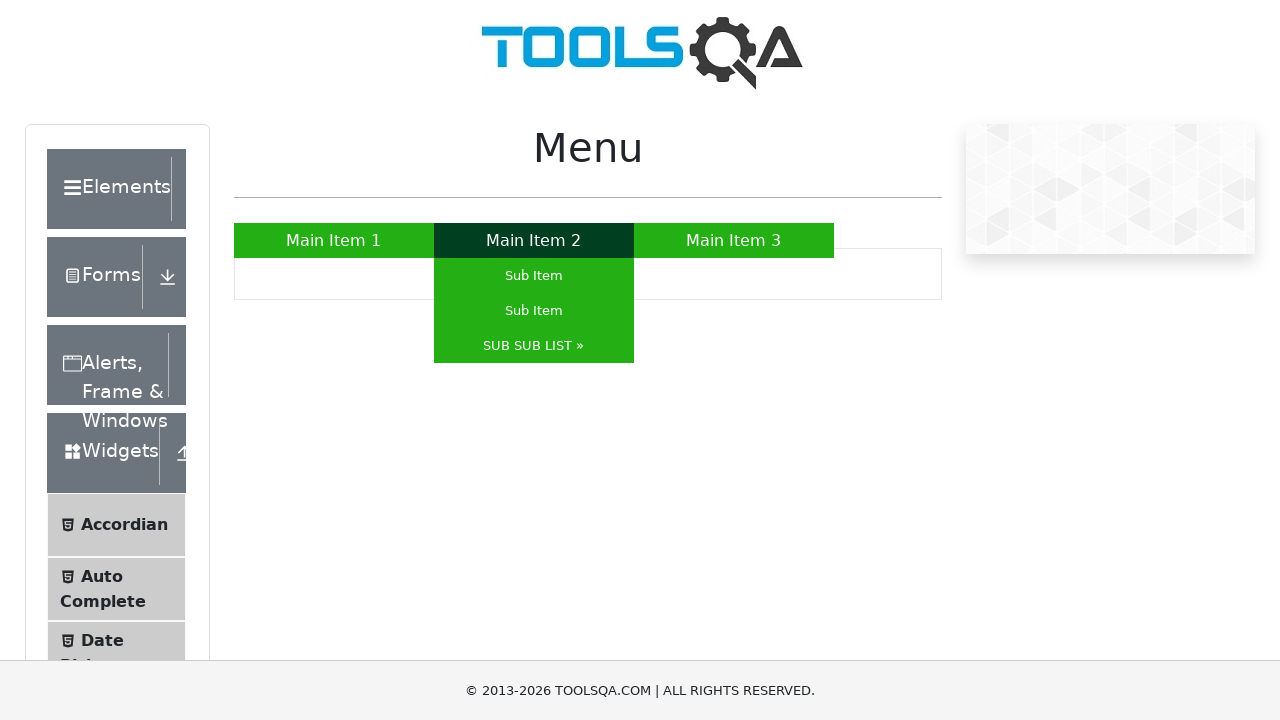

Hovered over SUB SUB LIST to reveal nested menu at (534, 346) on xpath=//a[contains(text(),'SUB SUB LIST')]
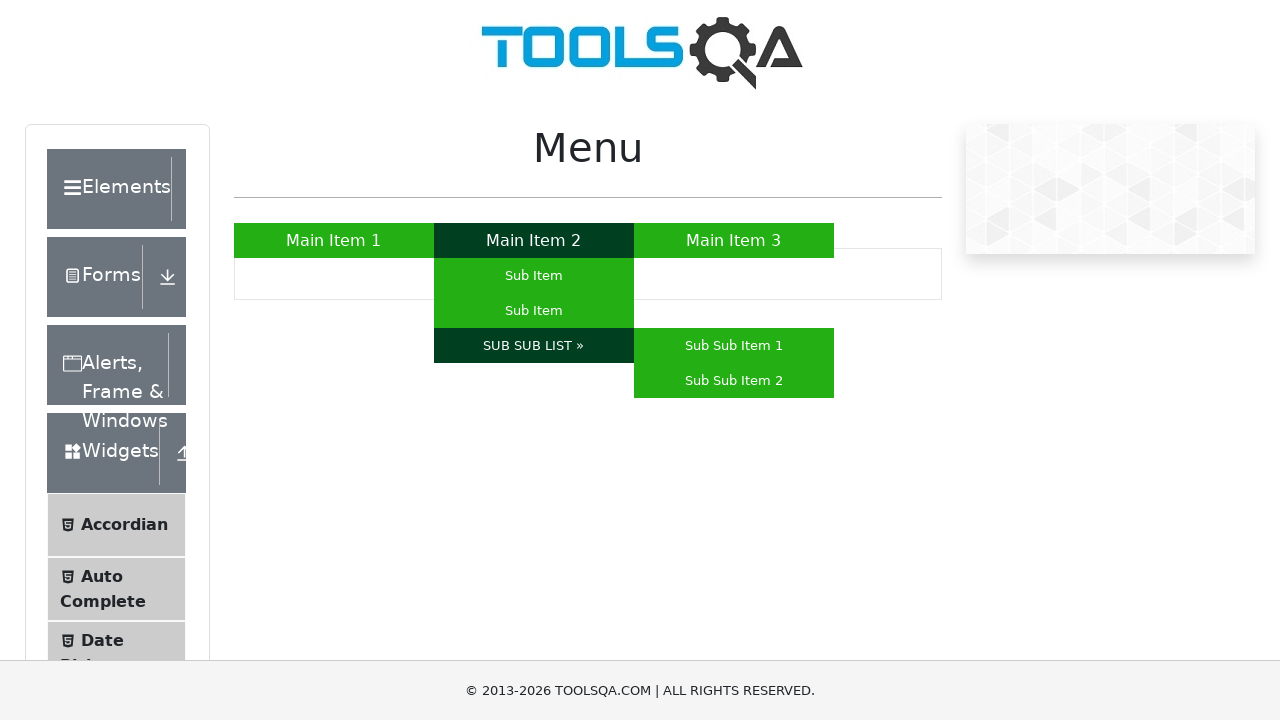

Clicked on Sub Sub Item 2 at (734, 380) on xpath=//a[contains(text(),'Sub Sub Item 2')]
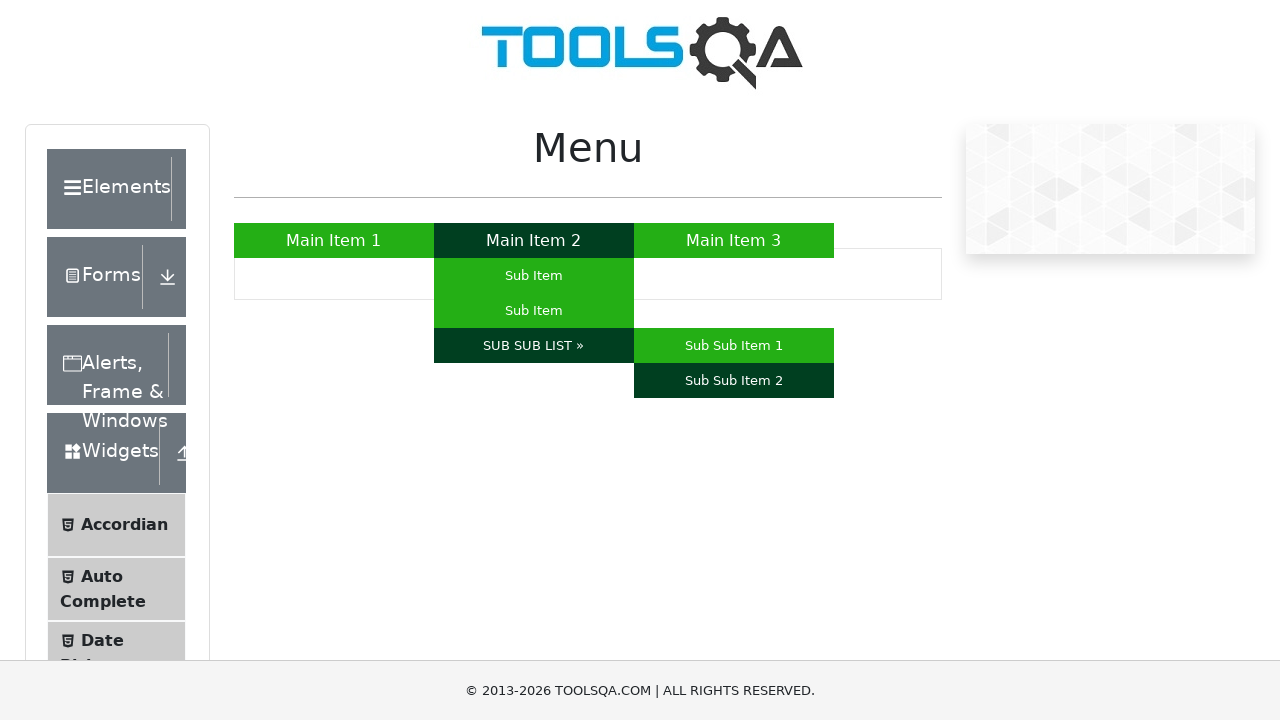

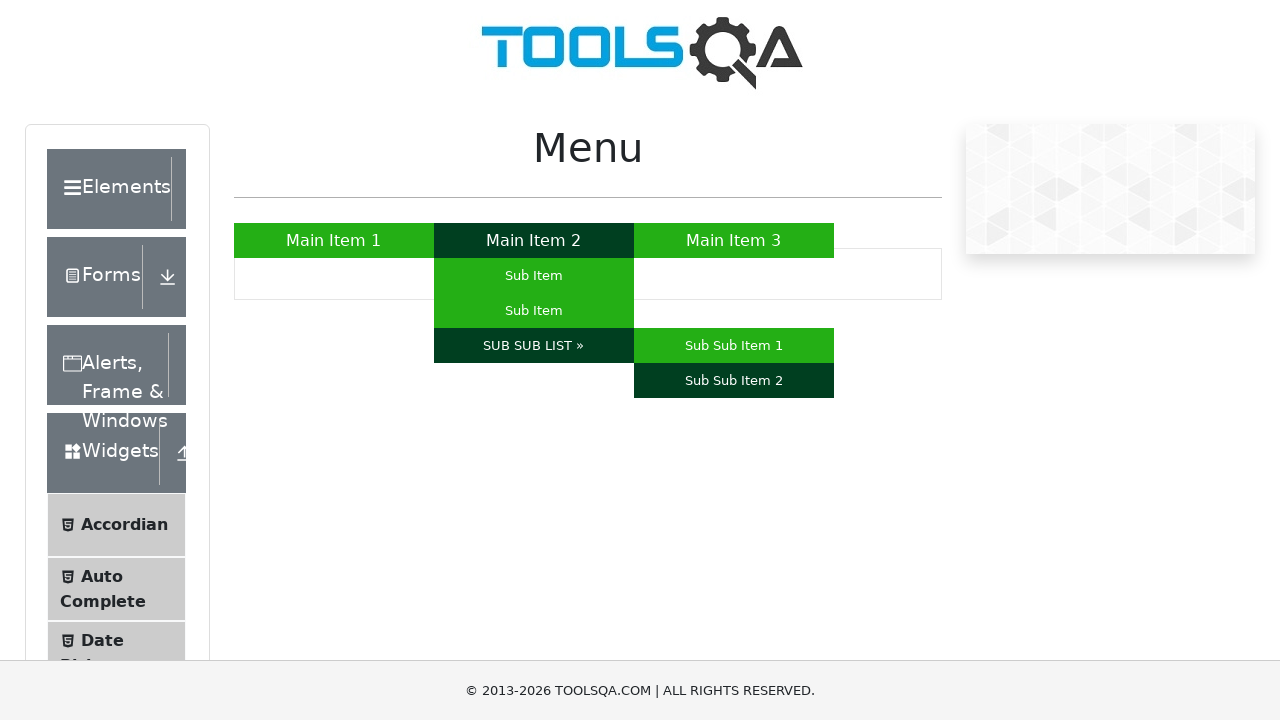